Navigates to the Obsqura Zone website and scrolls down the page by 5000 pixels

Starting URL: https://www.obsqurazone.com/

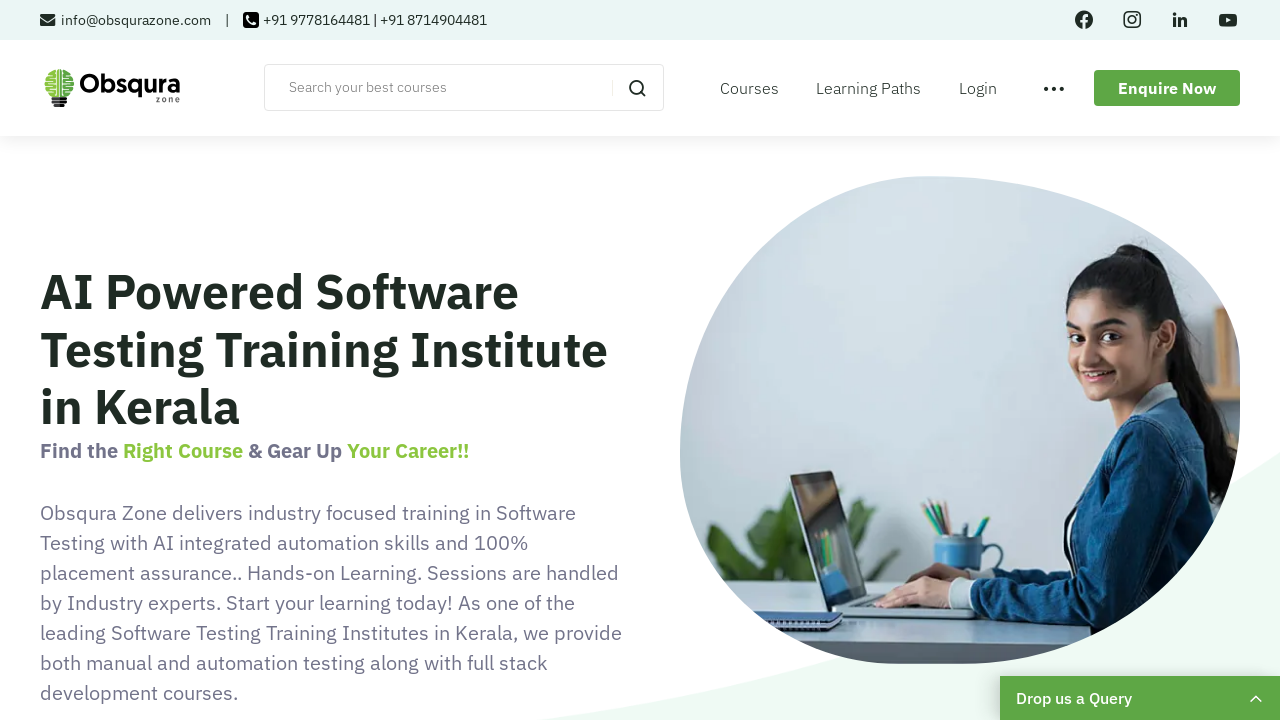

Navigated to Obsqura Zone website
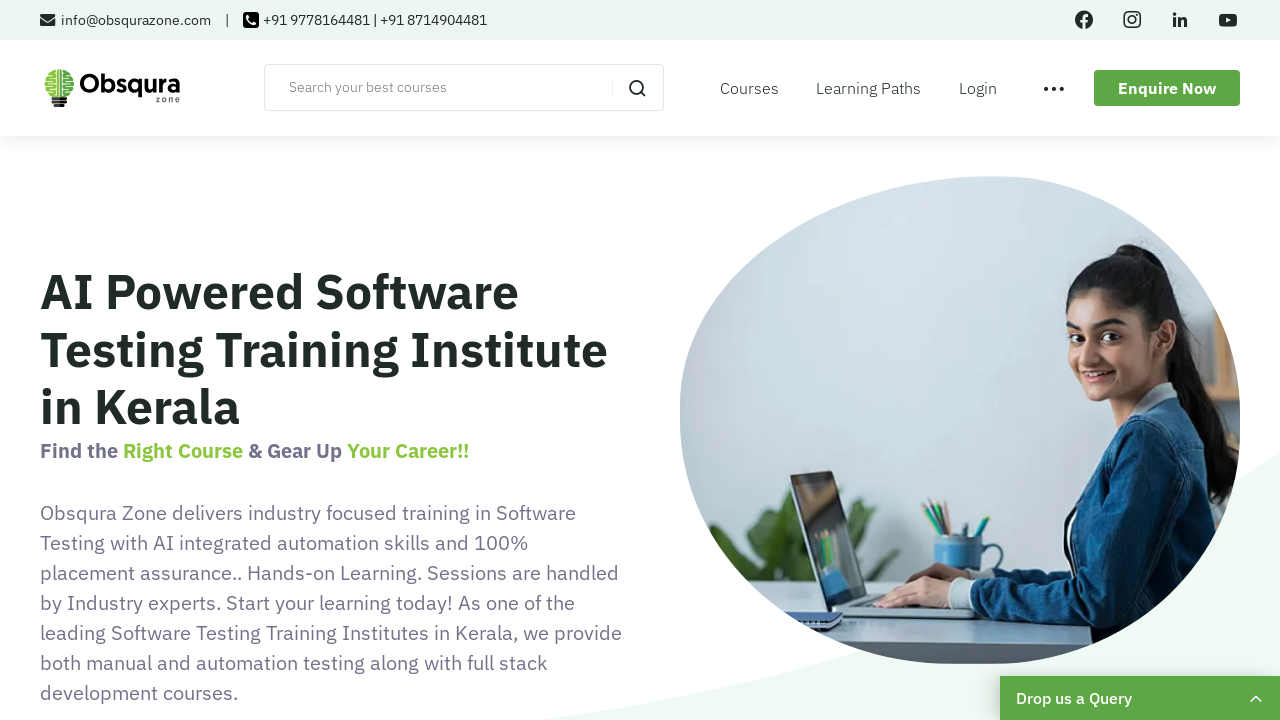

Scrolled down the page by 5000 pixels
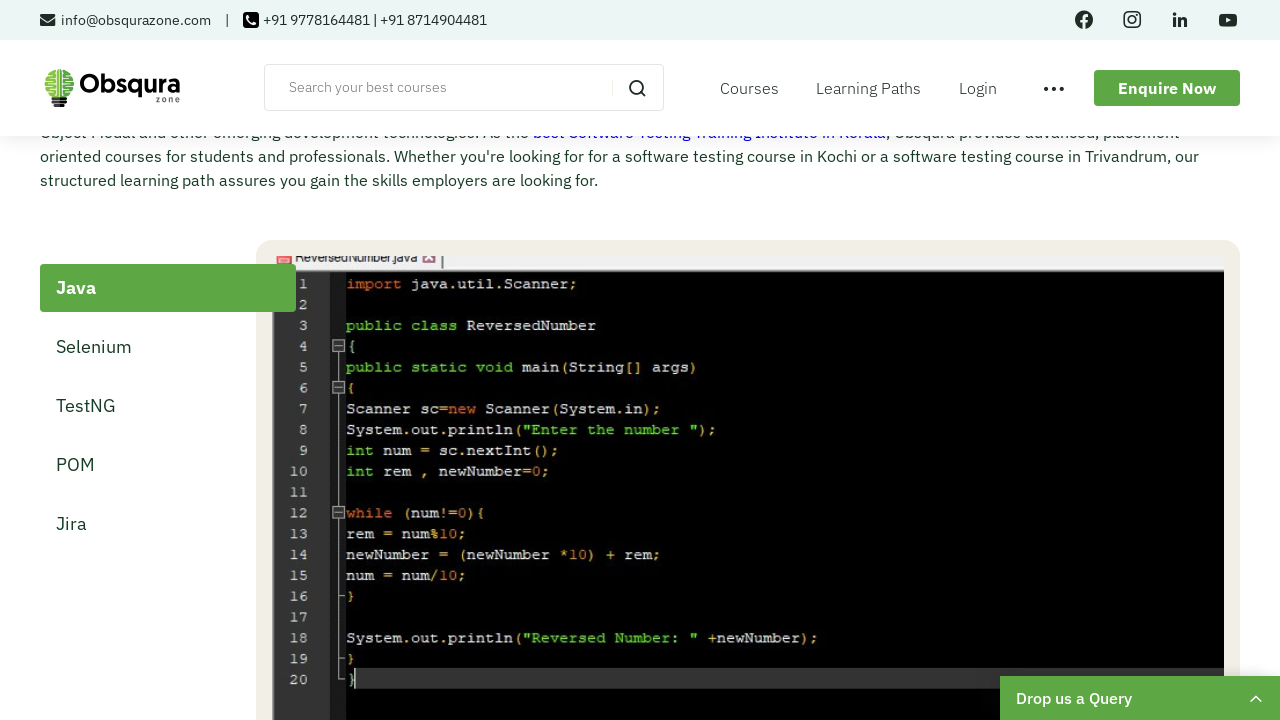

Waited 1 second for scroll to complete
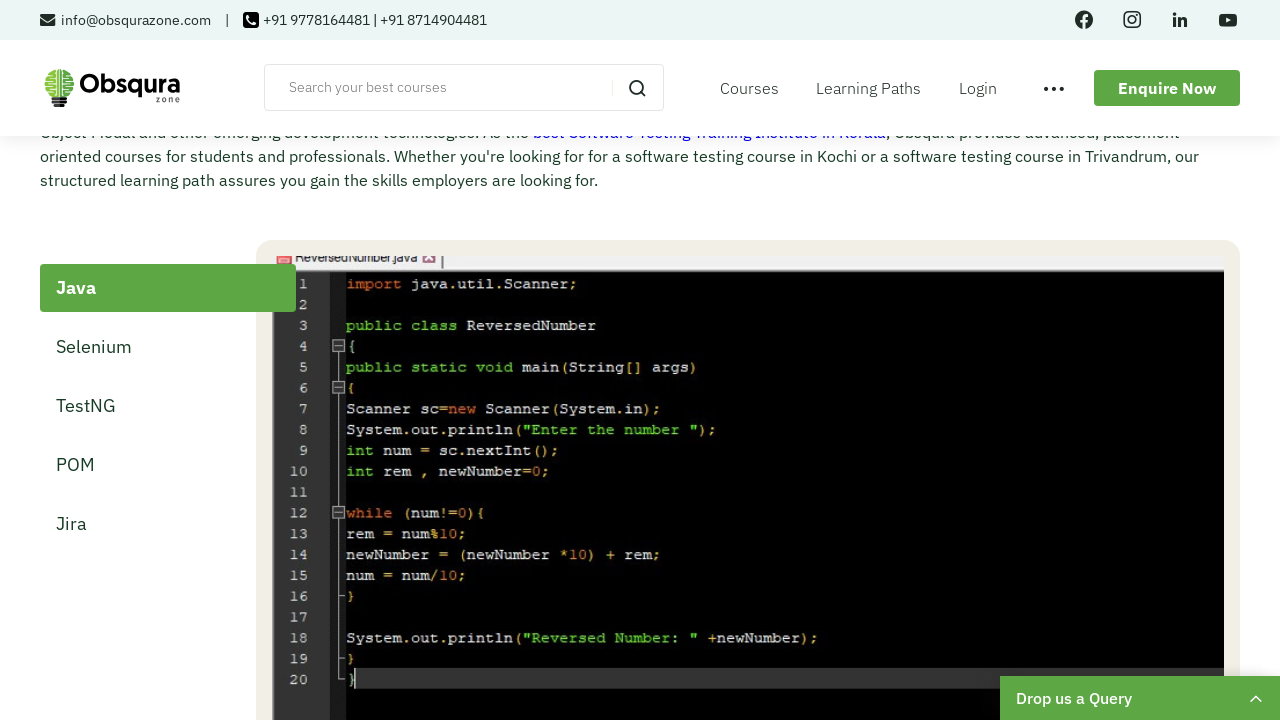

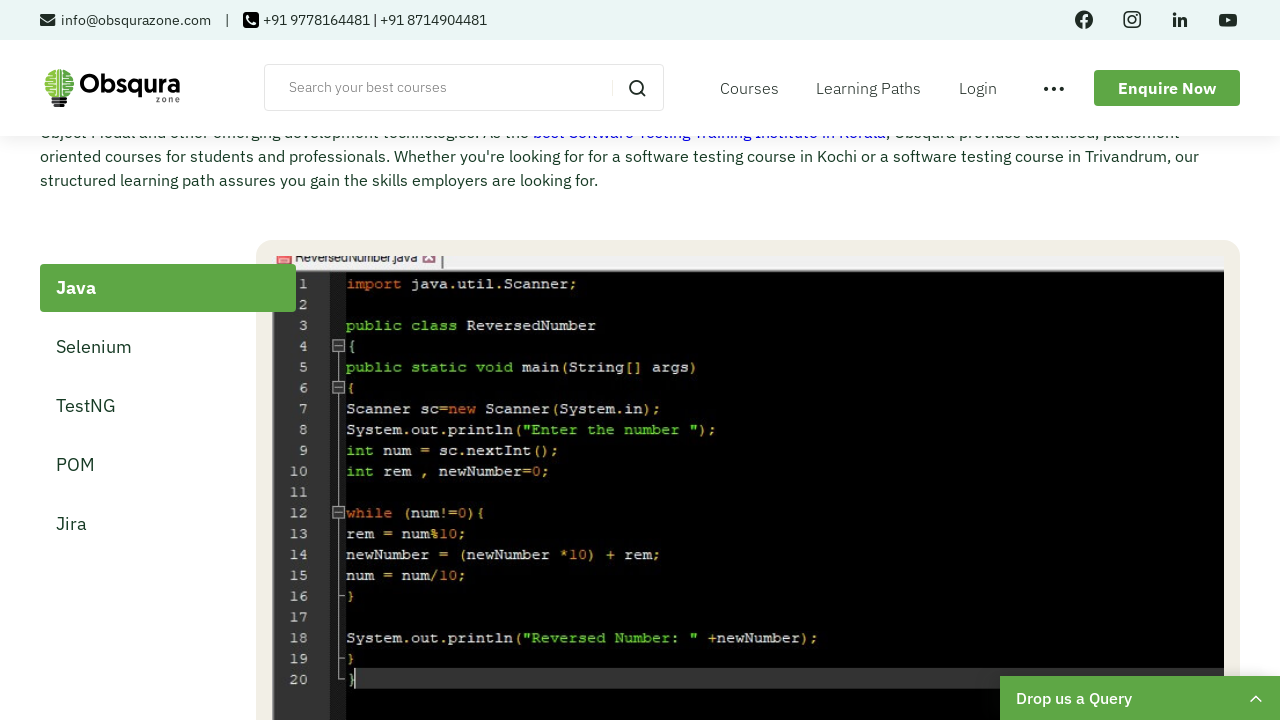